Tests a timed alert that appears after a delay by clicking a button and waiting for the alert to appear before accepting it

Starting URL: https://demoqa.com/alerts

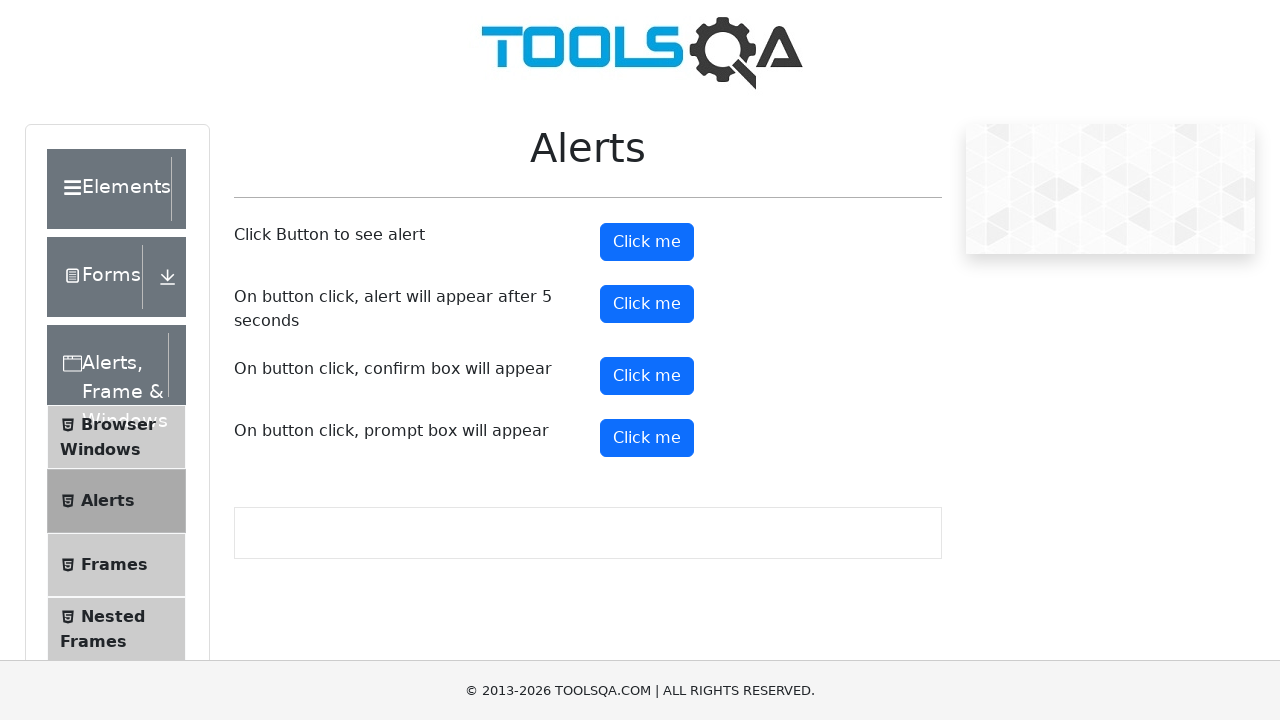

Set up dialog handler to accept the timed alert
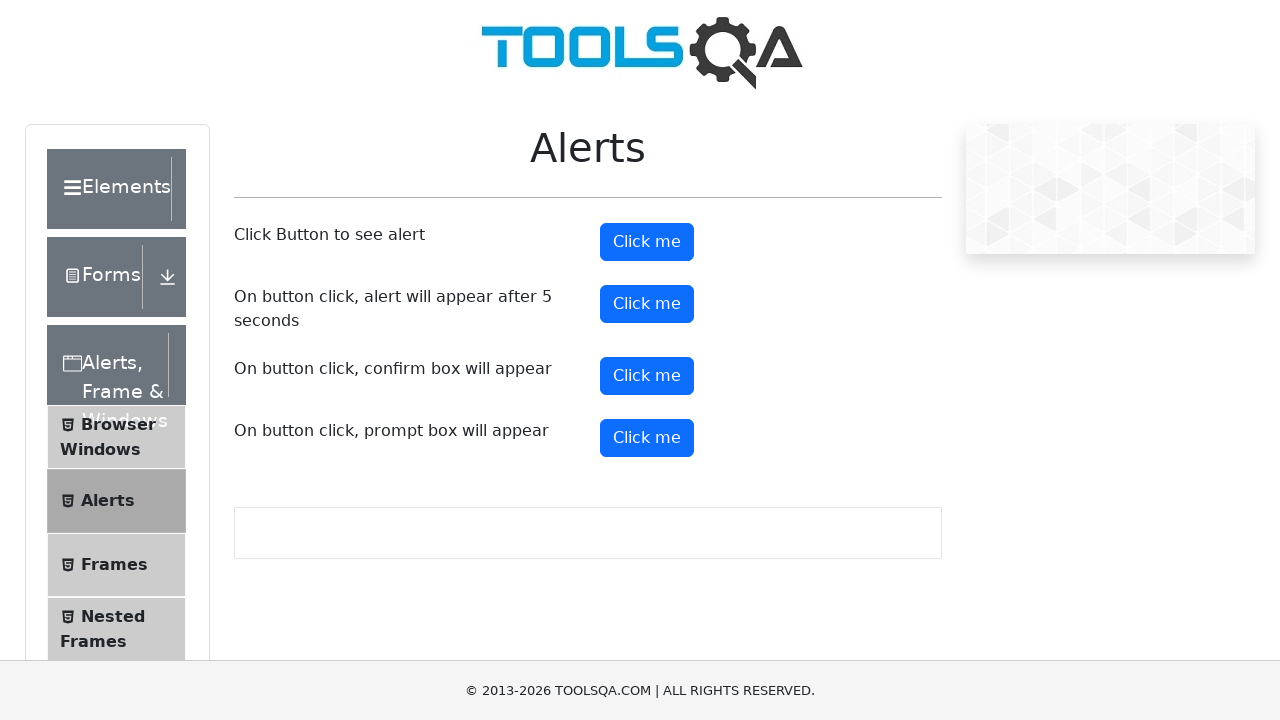

Clicked the timer alert button at (647, 304) on #timerAlertButton
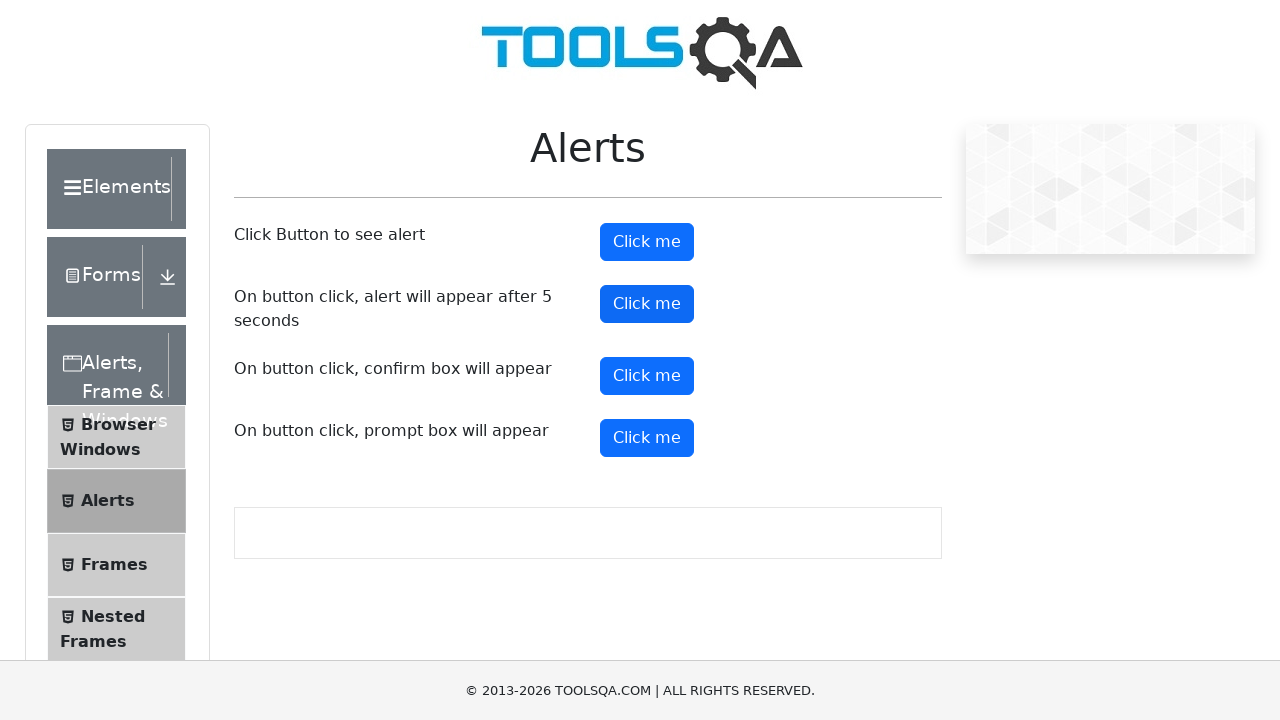

Waited 6 seconds for the timed alert to appear and be handled
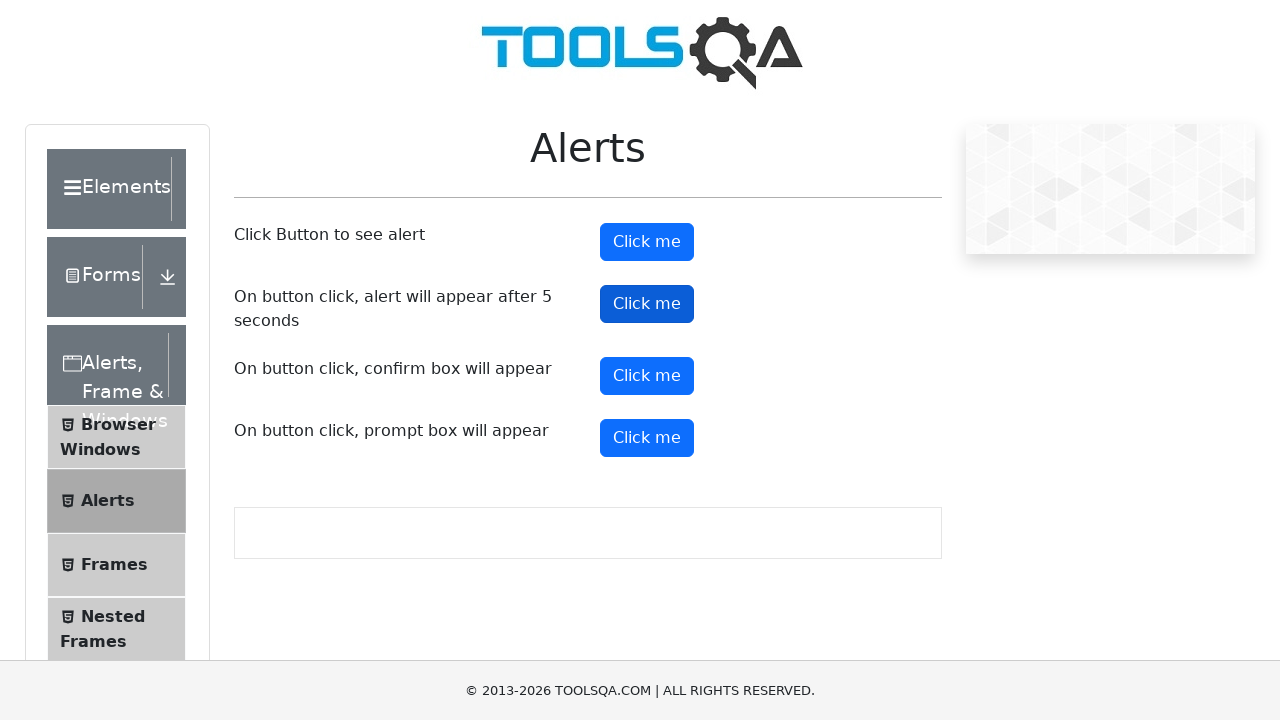

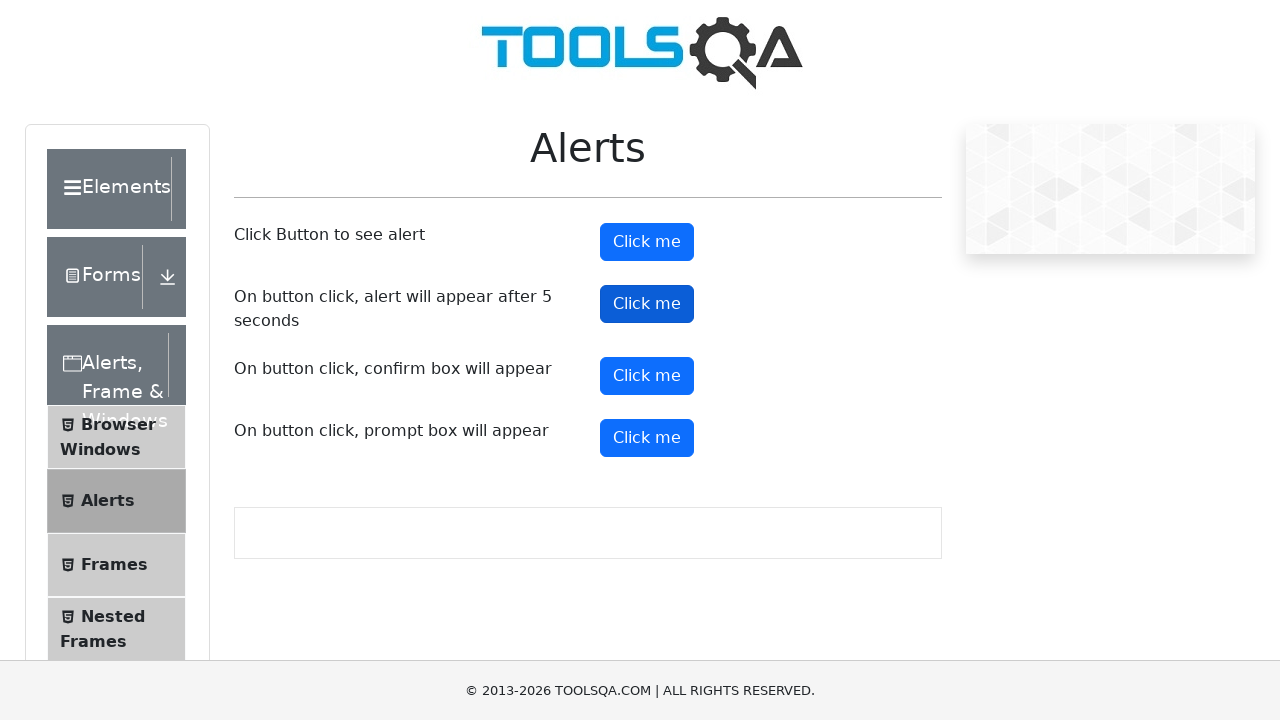